Tests resize functionality by clicking and dragging the resize handle of a resizable element within an iframe on the jQuery UI demo page

Starting URL: https://jqueryui.com/resizable/

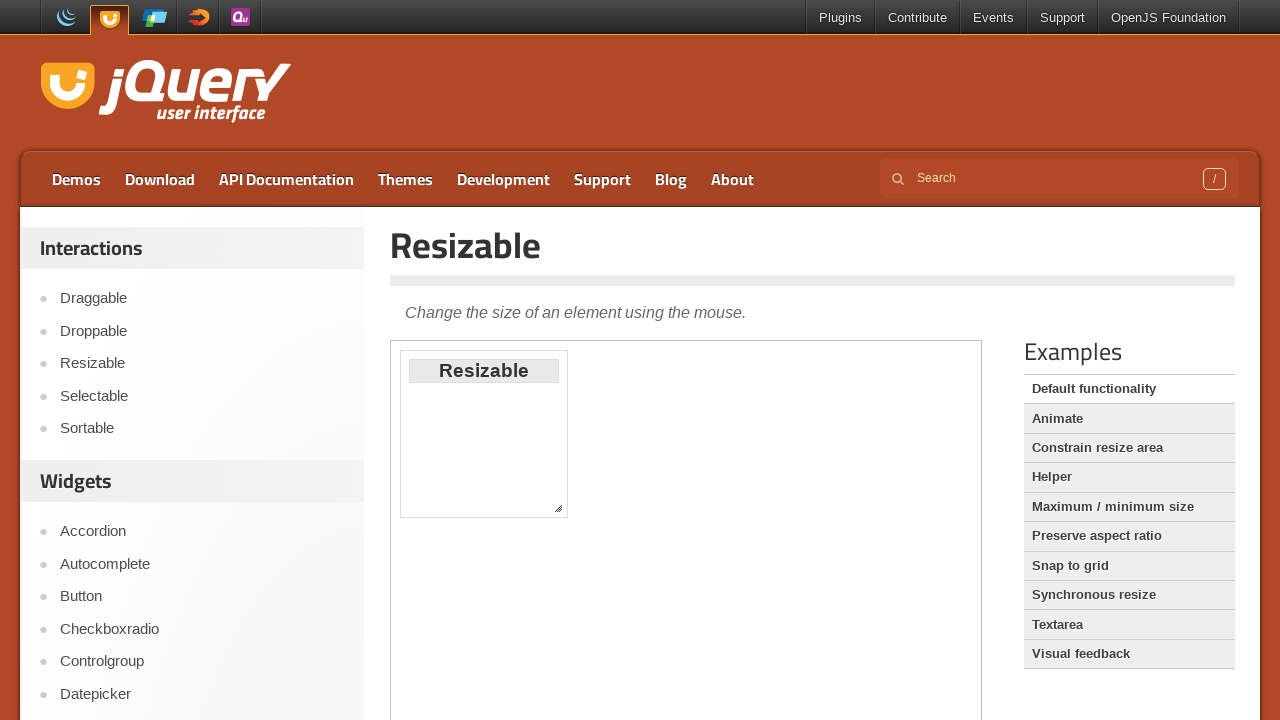

Navigated to jQuery UI resizable demo page
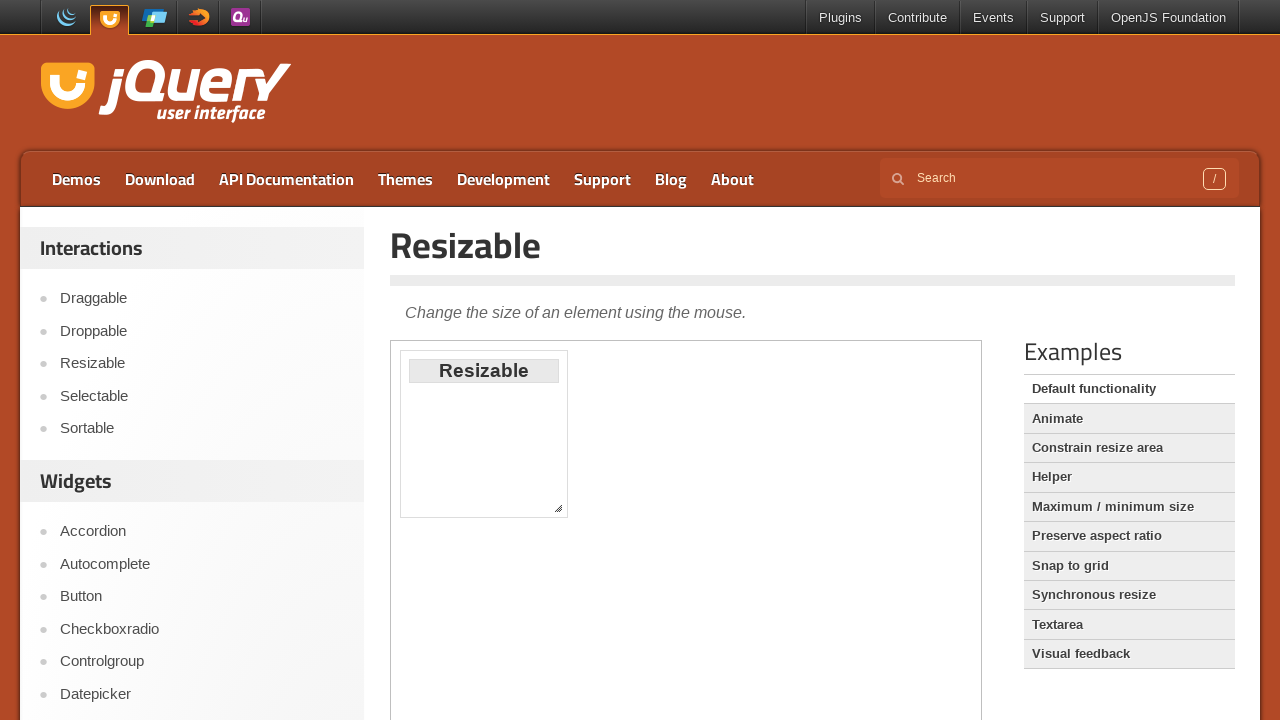

Located iframe containing resizable demo
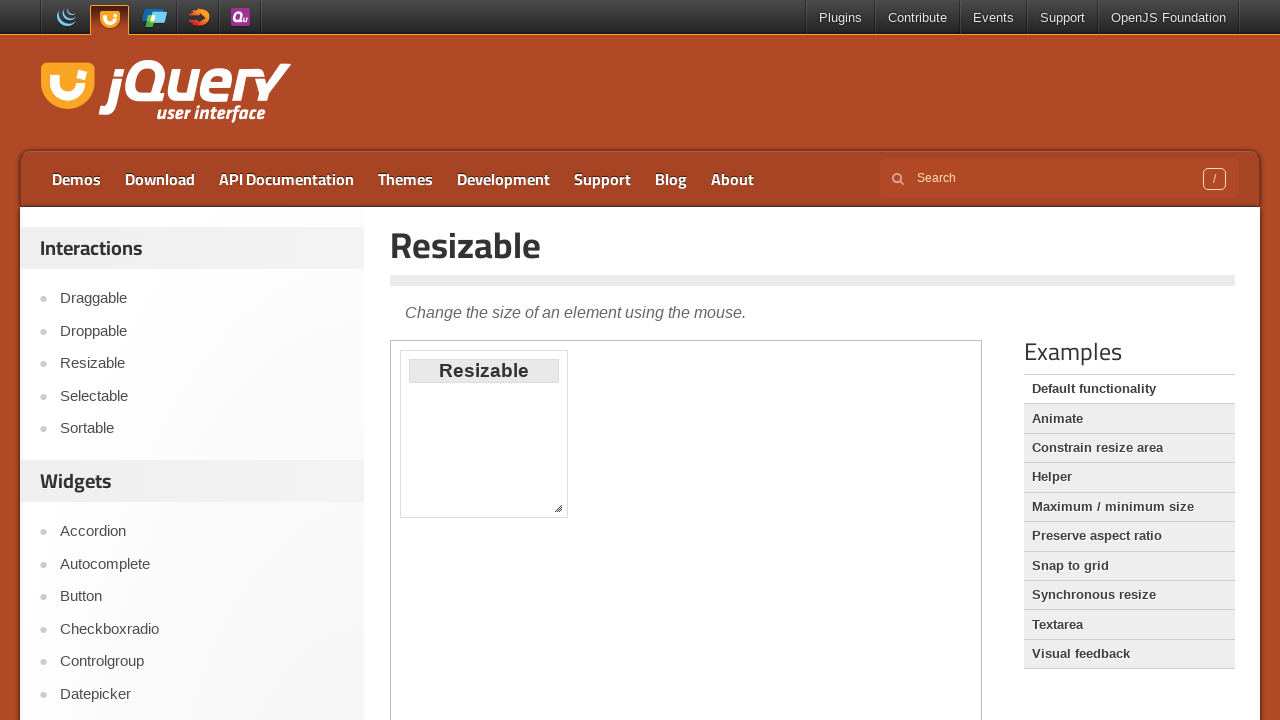

Located resize handle at southeast corner
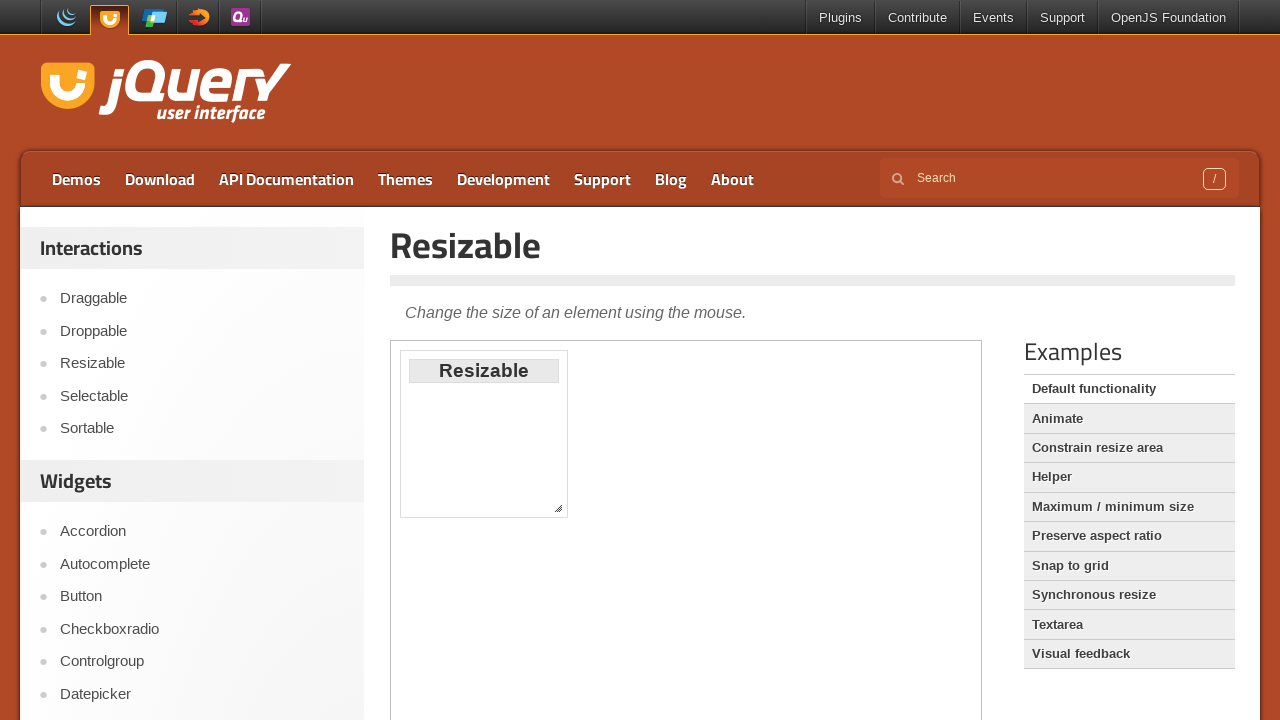

Retrieved bounding box coordinates of resize handle
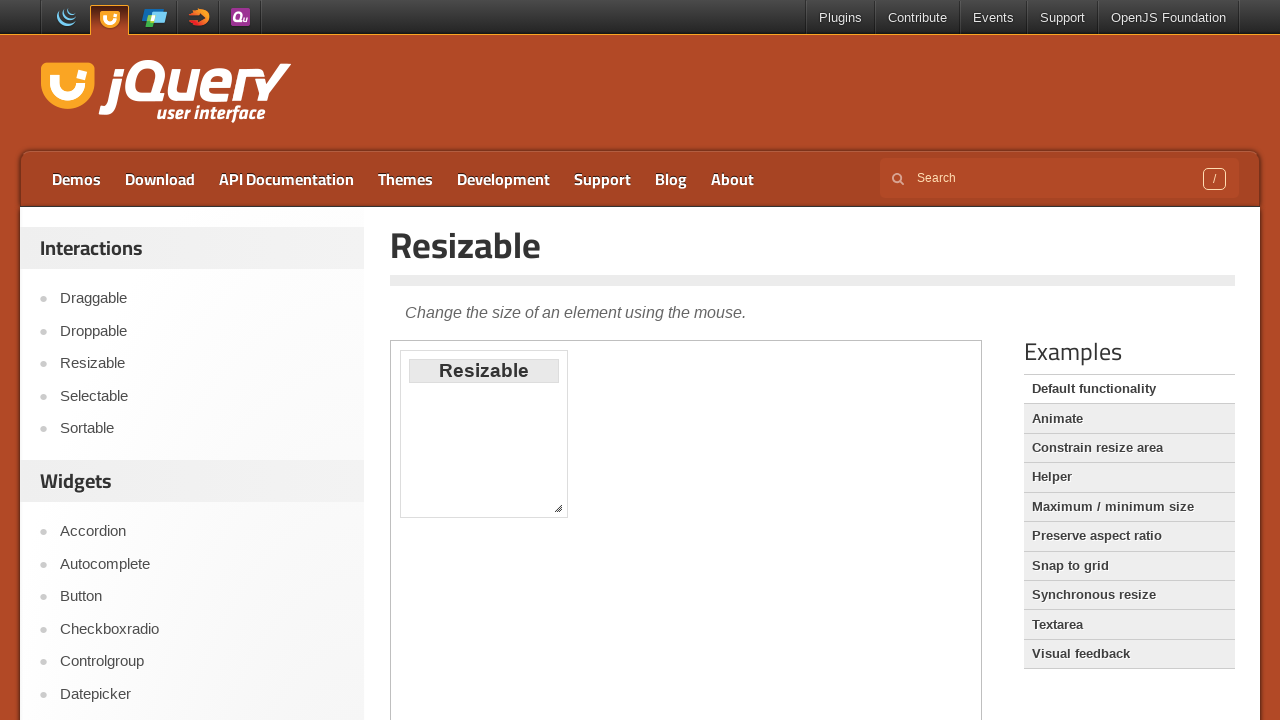

Moved mouse to center of resize handle at (558, 508)
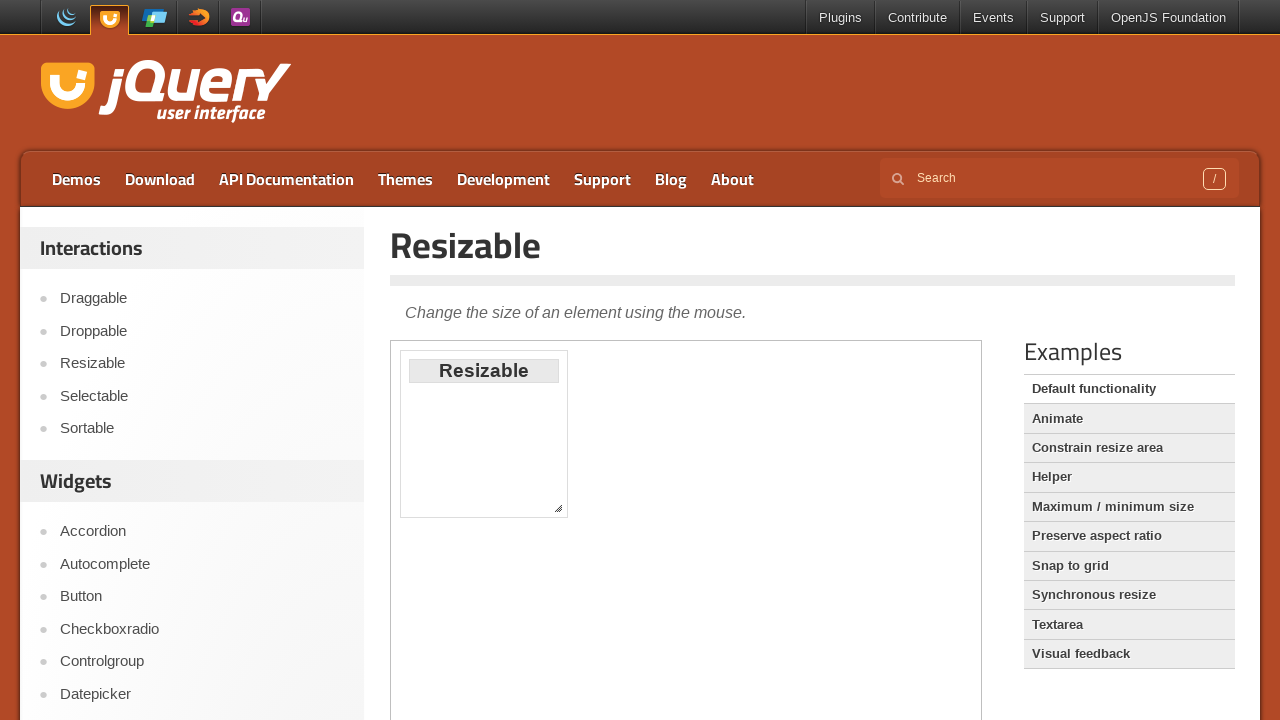

Pressed mouse button down on resize handle at (558, 508)
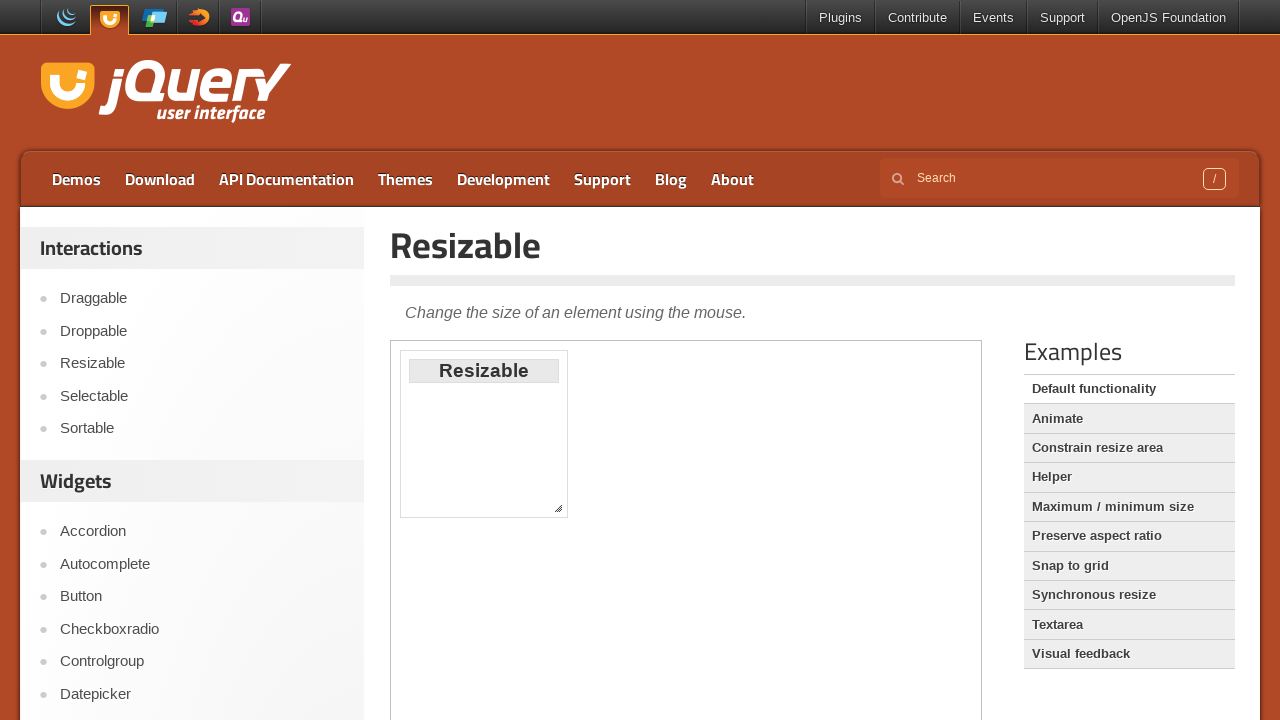

Dragged resize handle to new position (200px right, 50px down) at (750, 550)
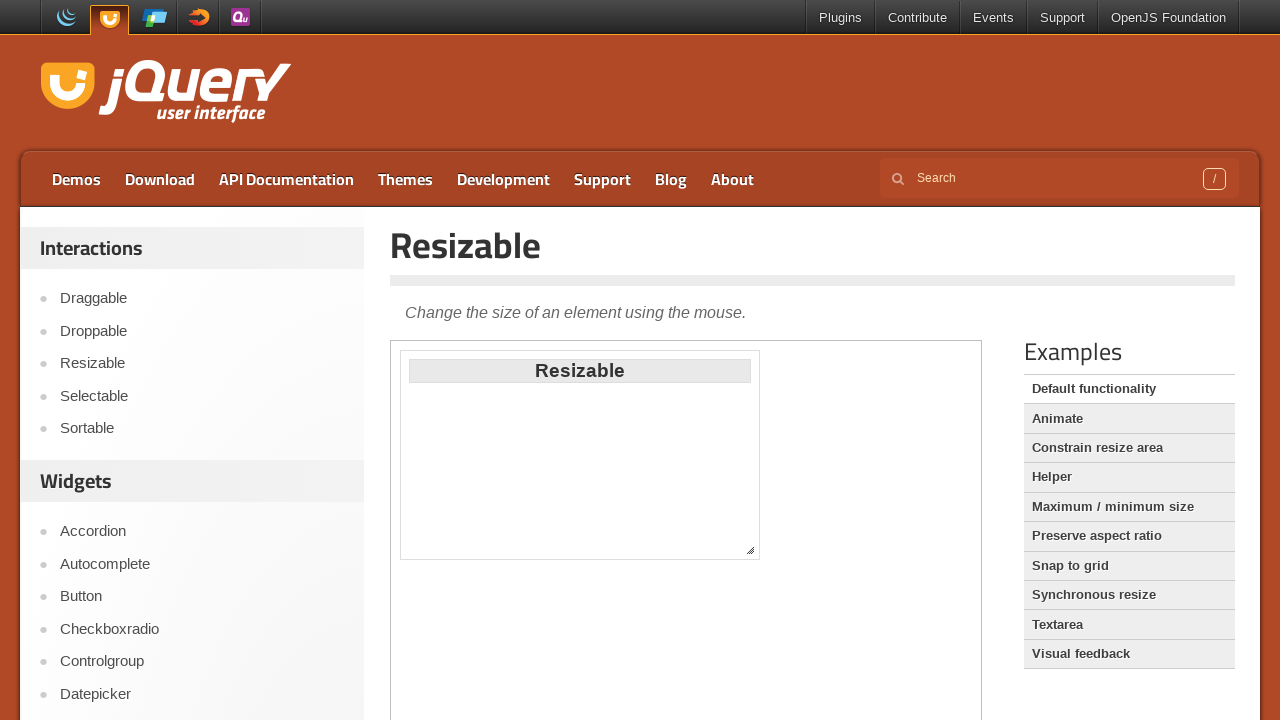

Released mouse button to complete resize operation at (750, 550)
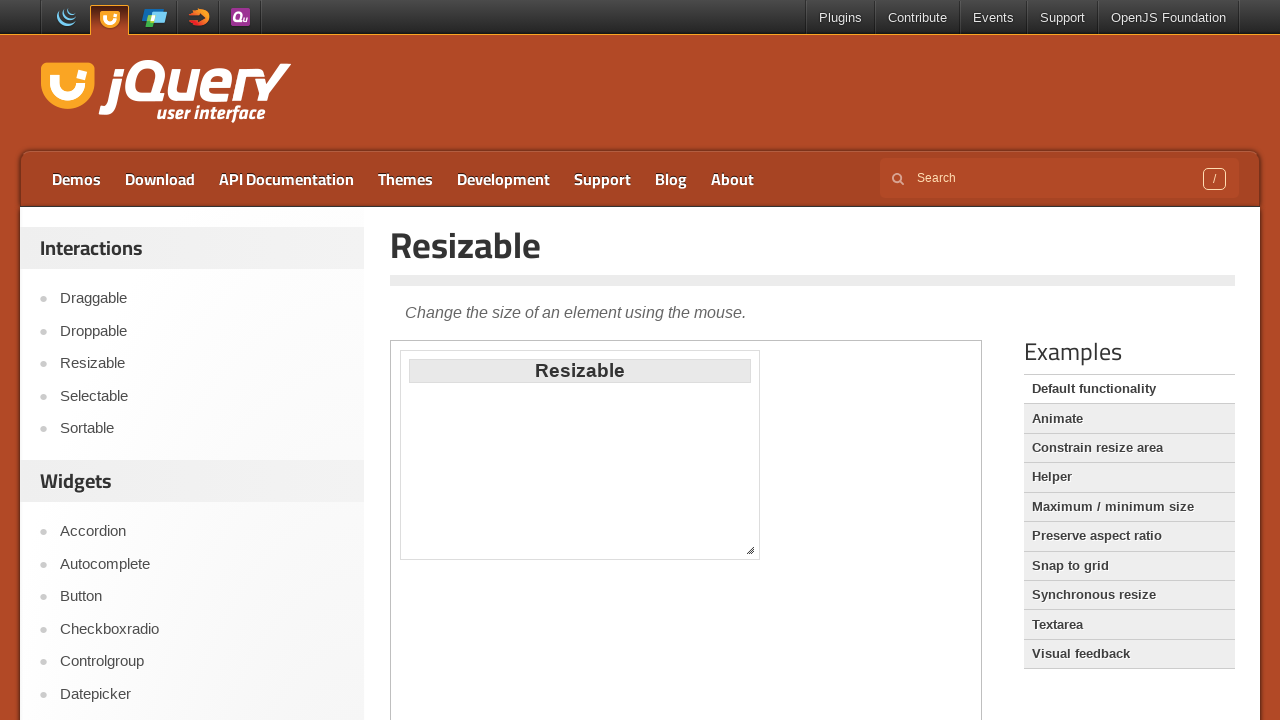

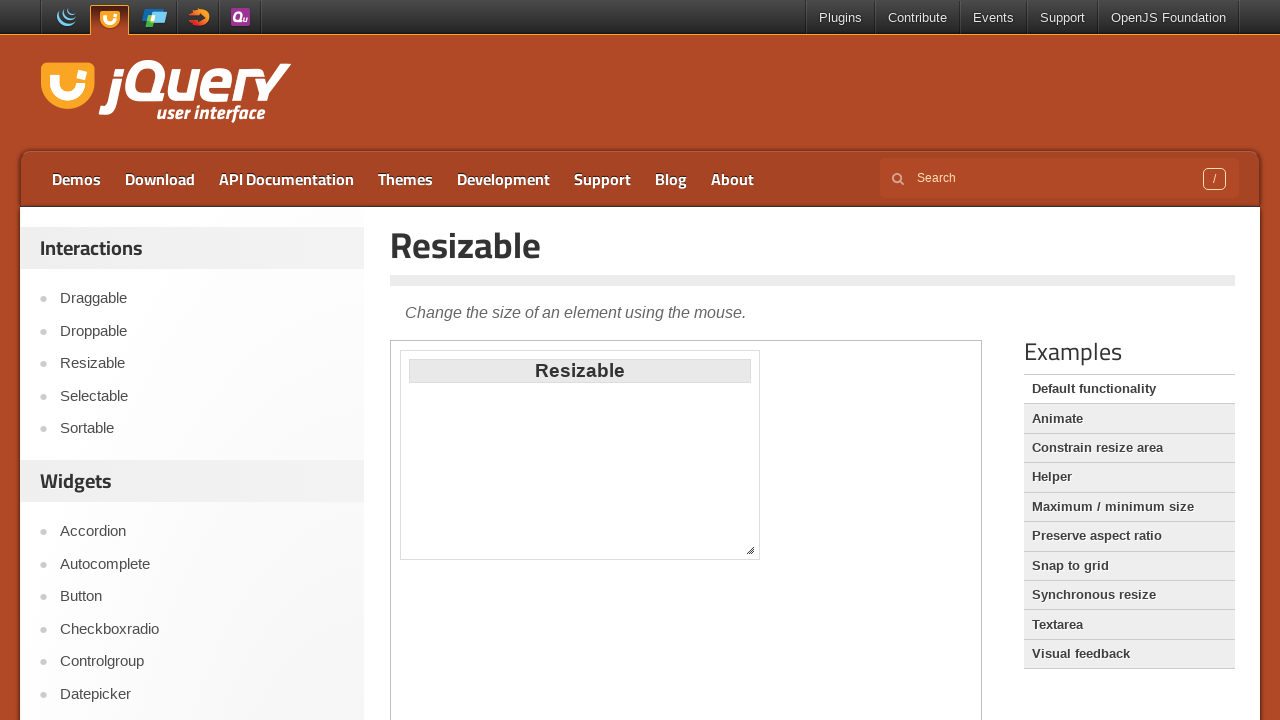